Tests radio button interactions including selecting options, handling unselectable buttons, and checking default selection states

Starting URL: https://leafground.com/radio.xhtml

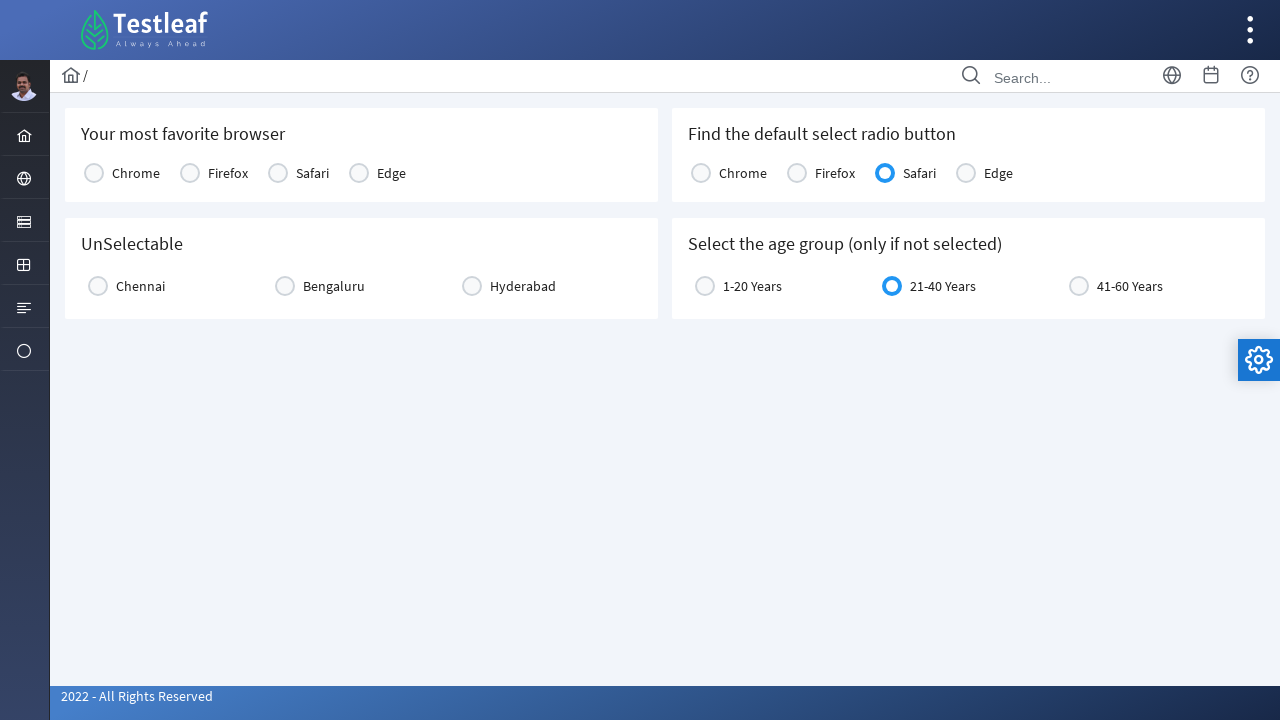

Clicked Chrome radio button option at (94, 173) on xpath=//label[text()='Chrome']/preceding::div[1]
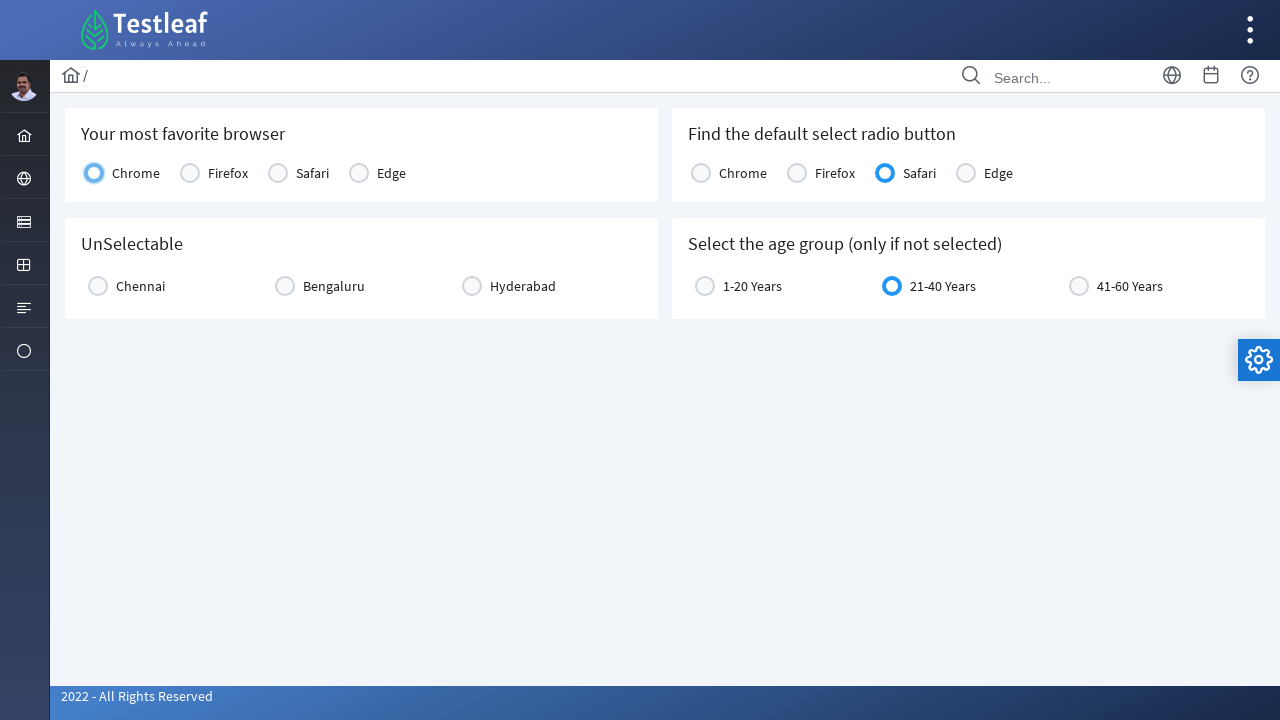

Clicked Chennai radio button (first click) at (98, 286) on xpath=//label[text()='Chennai']/preceding::span[1]
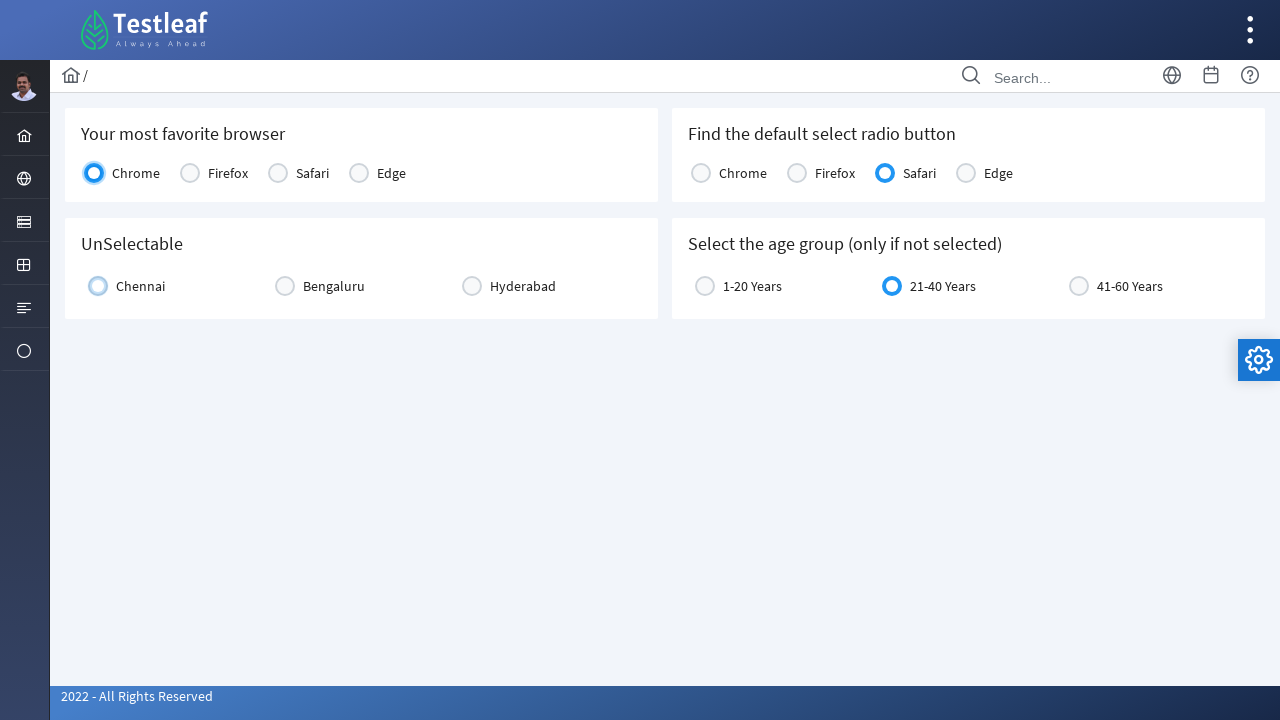

Clicked Chennai radio button (second click - testing unselectable behavior) at (98, 286) on xpath=//label[text()='Chennai']/preceding::span[1]
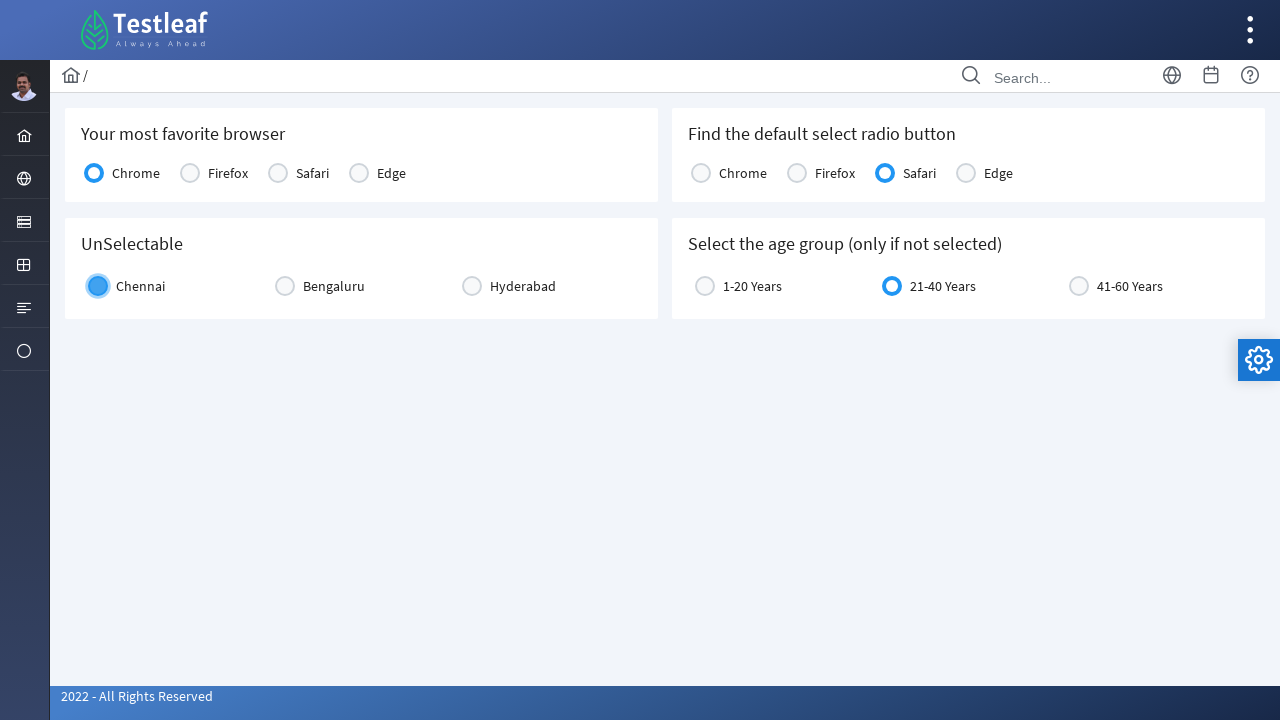

Checked unselected radio button state: False
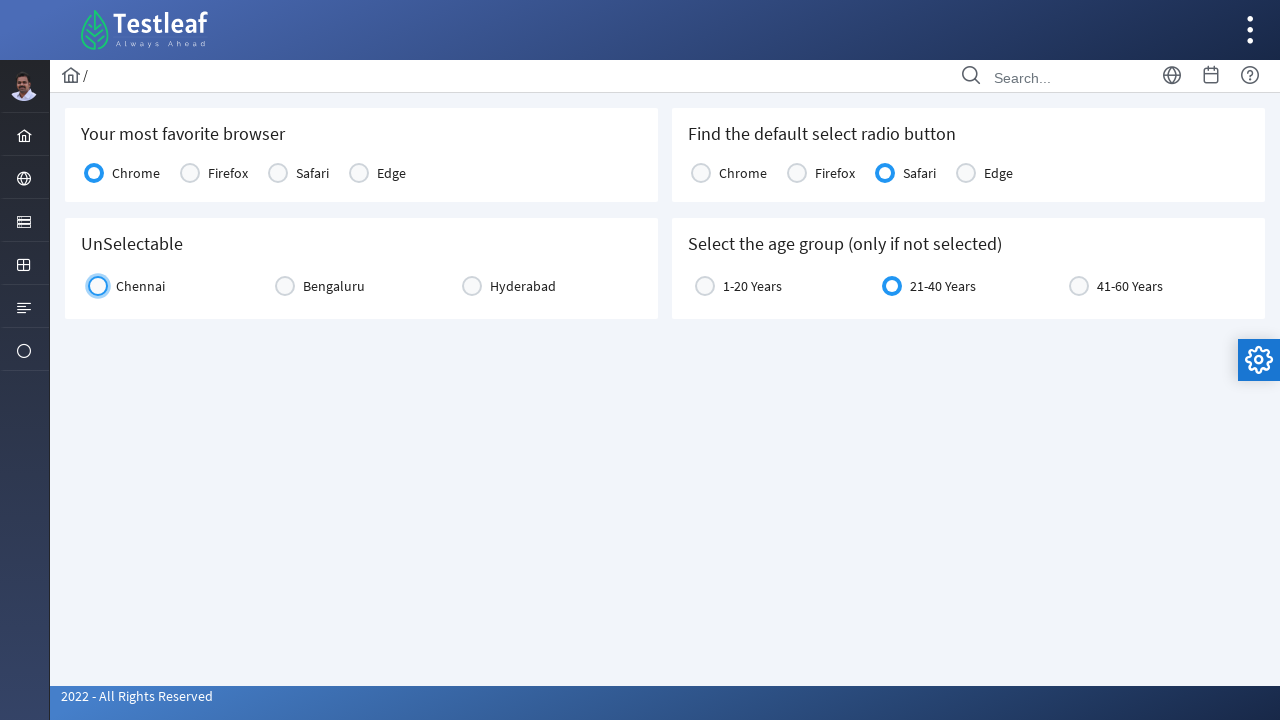

Checked selected radio button state: False
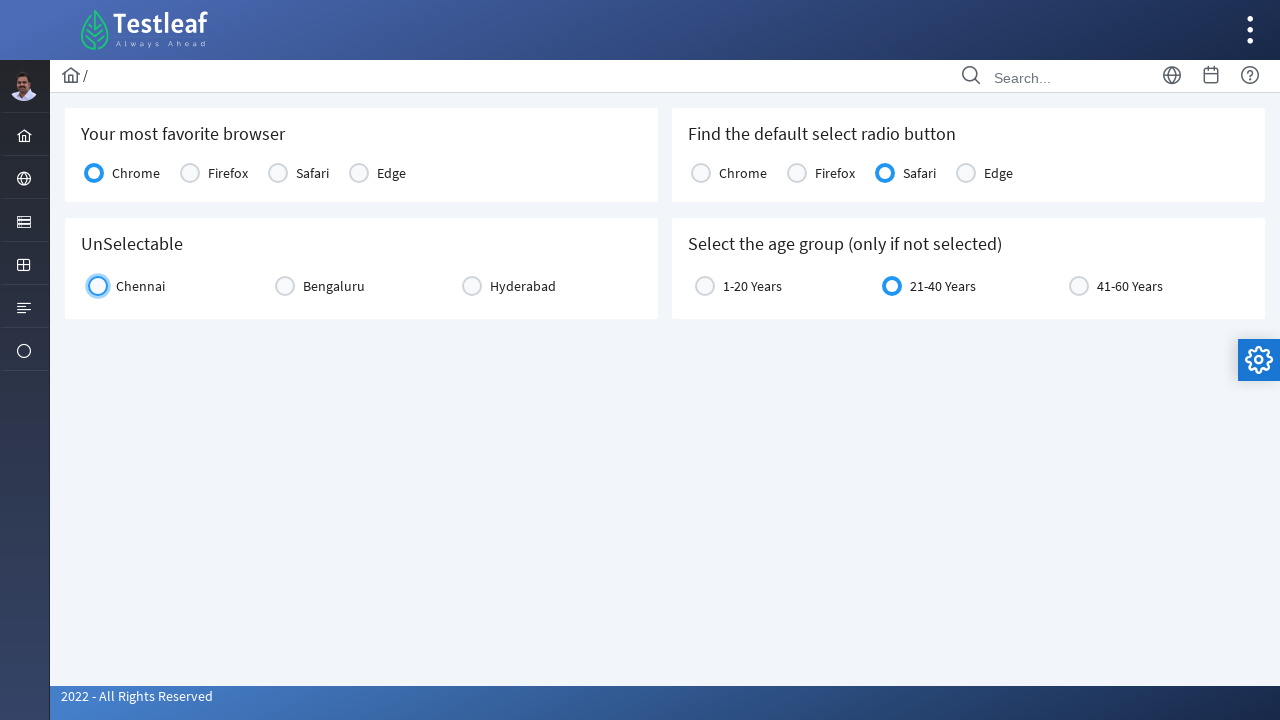

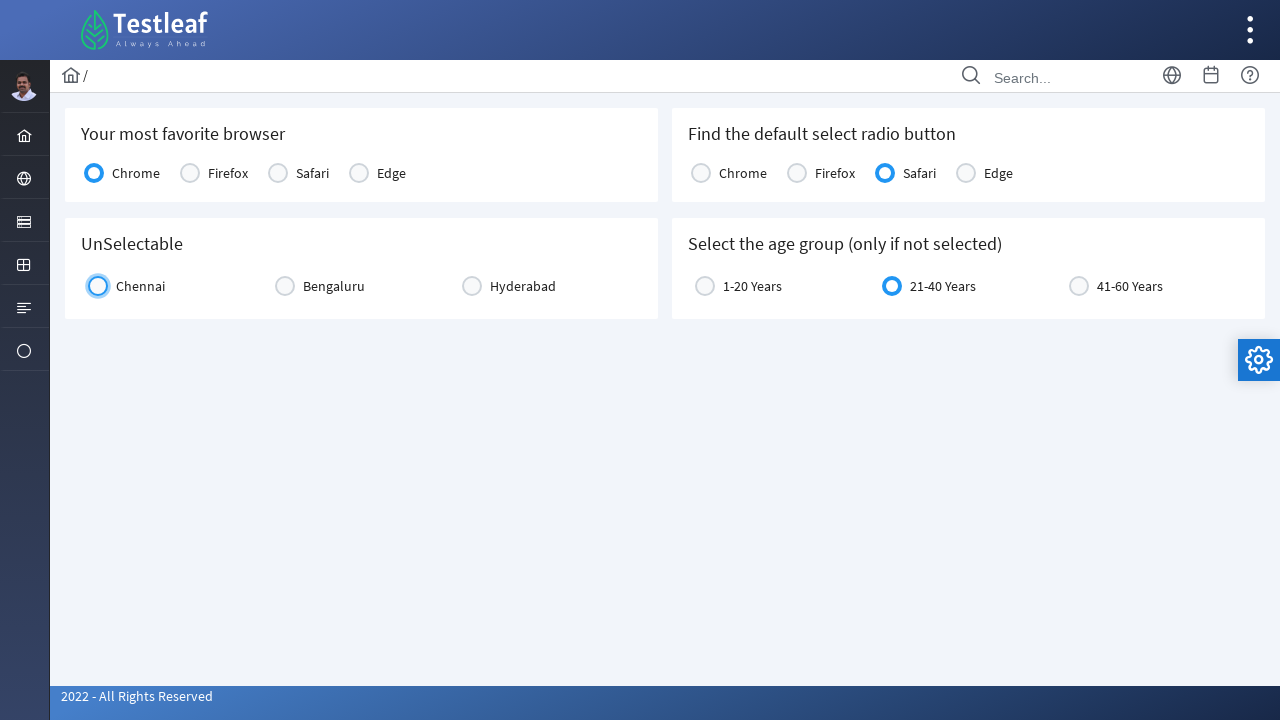